Tests text input functionality by entering text into an input field and clicking a button that updates its label based on the input

Starting URL: http://uitestingplayground.com/textinput

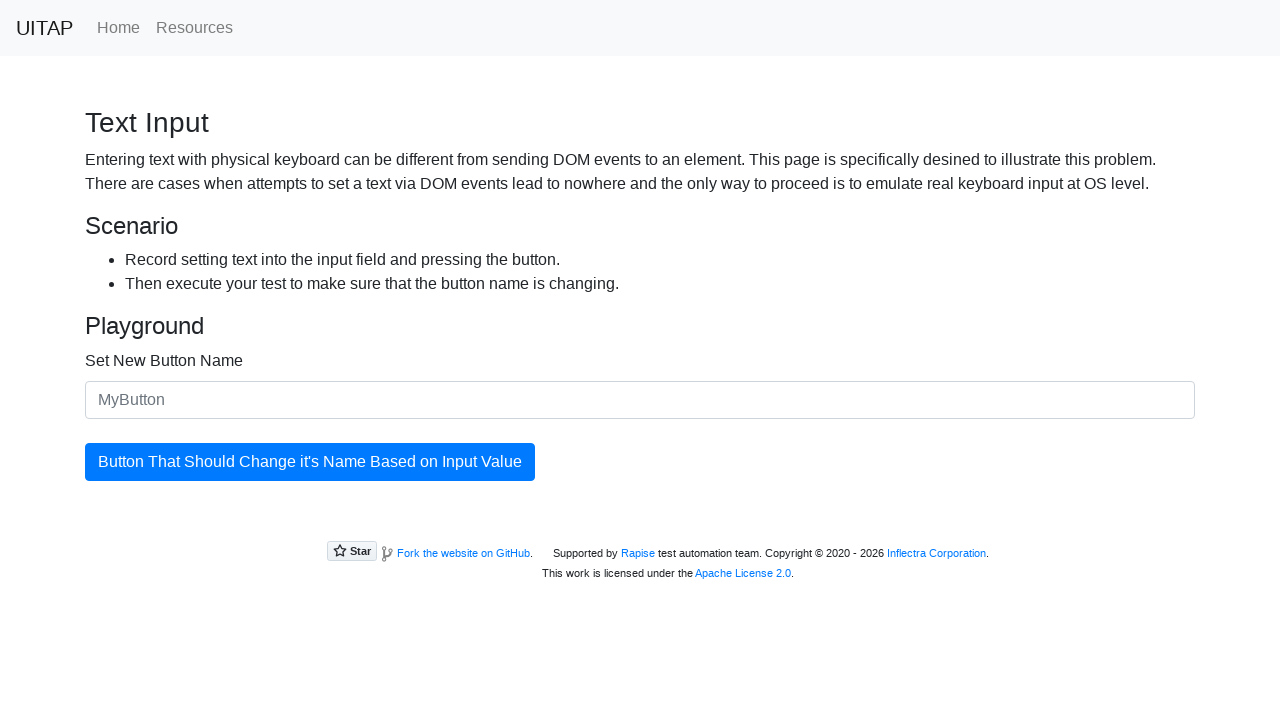

Filled input field with 'SkyPro' on #newButtonName
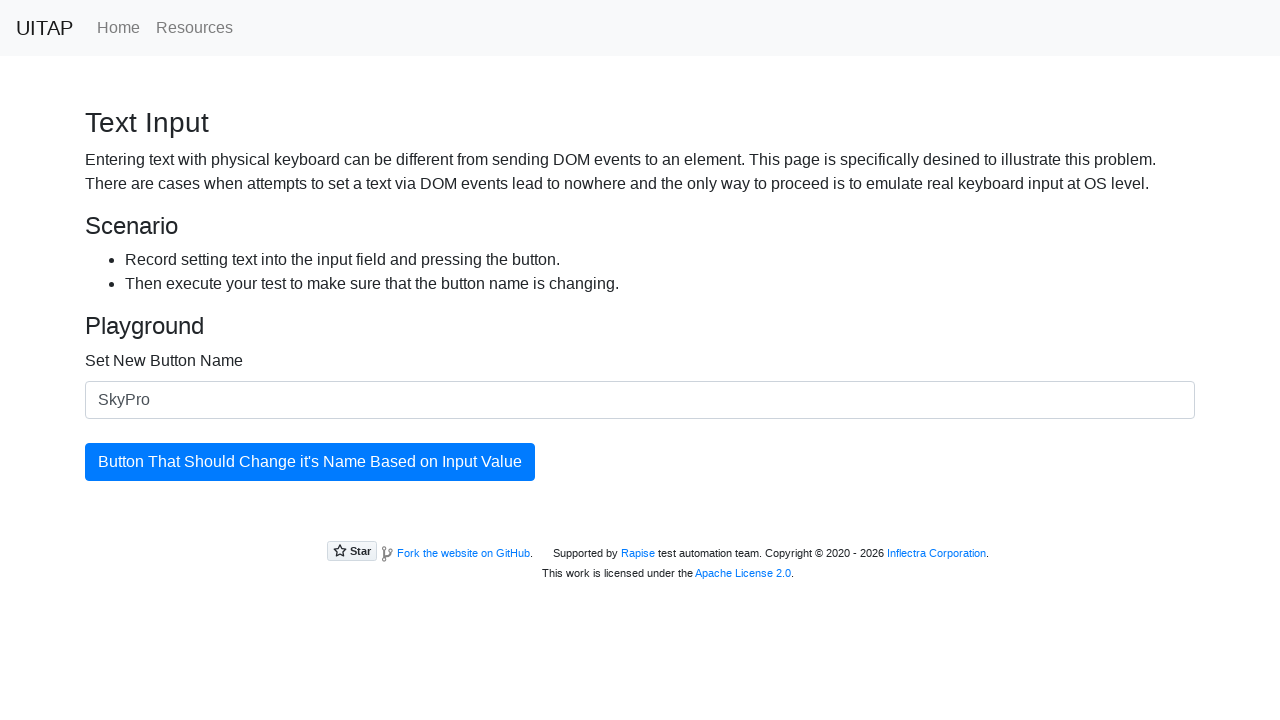

Clicked the button to update its label at (310, 462) on #updatingButton
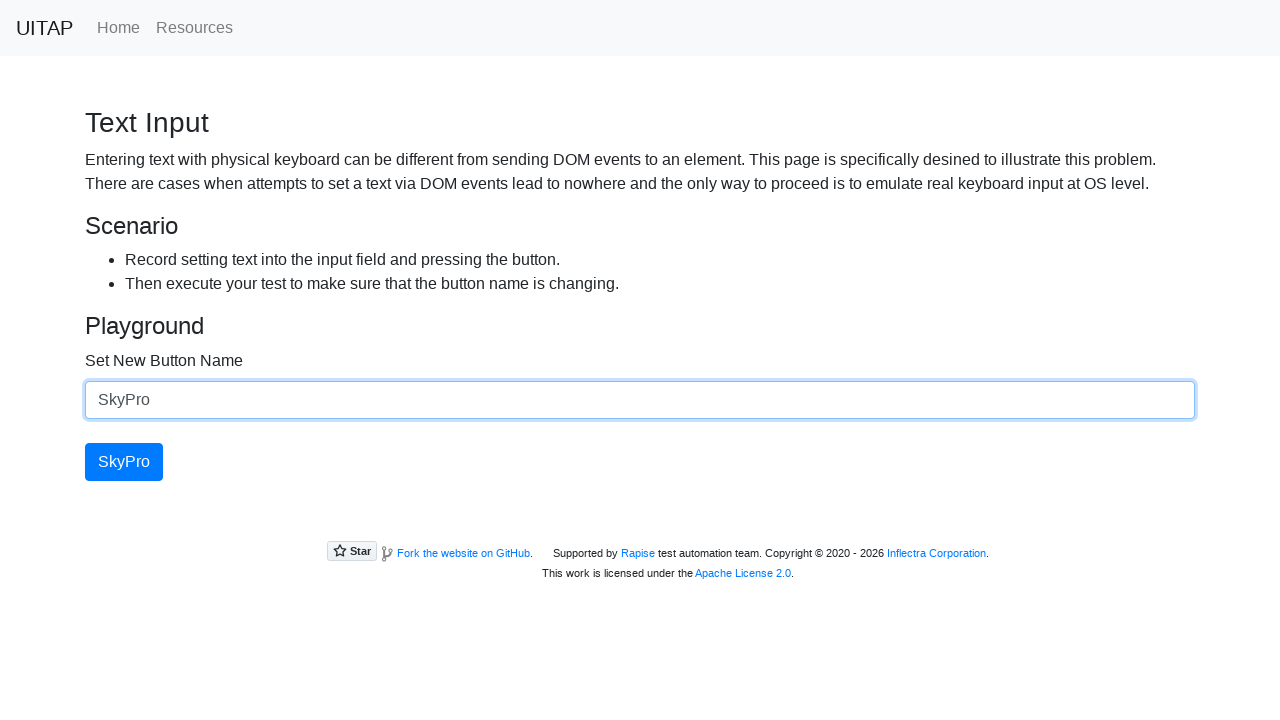

Button label updated to 'SkyPro'
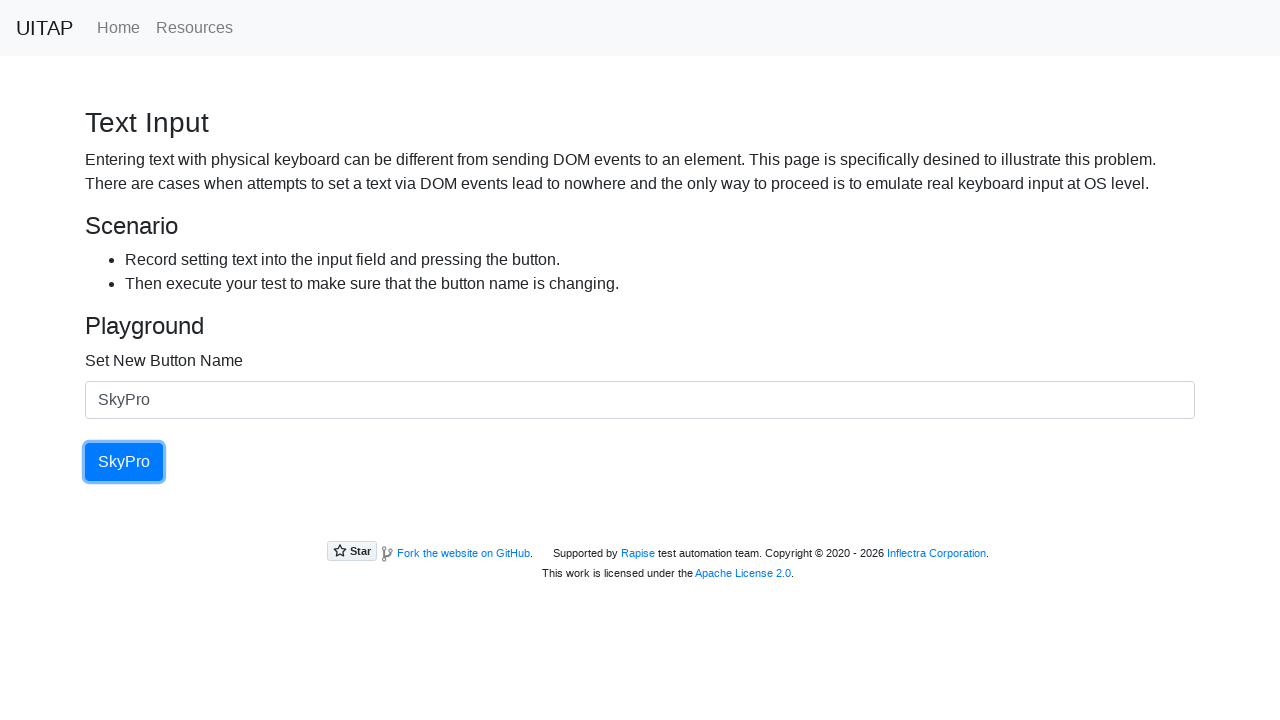

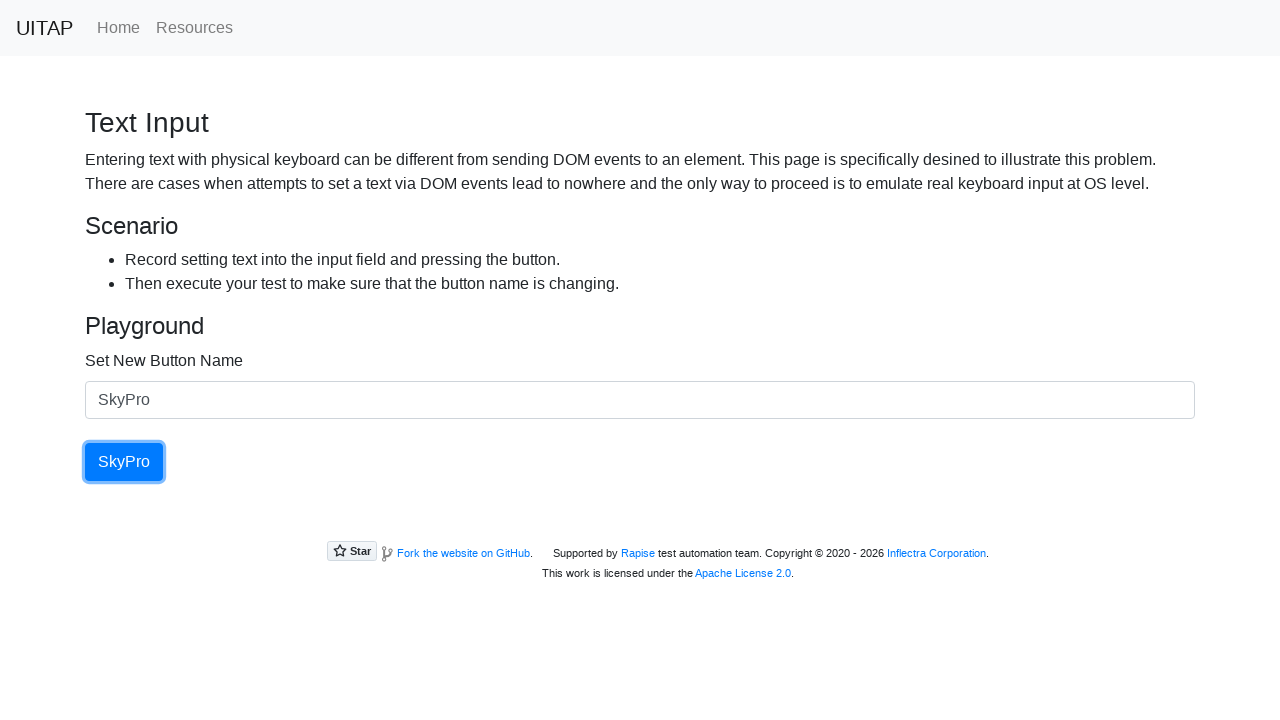